Tests checkbox interaction functionality by navigating to the checkboxes page, toggling checkboxes, and navigating back

Starting URL: https://the-internet.herokuapp.com/

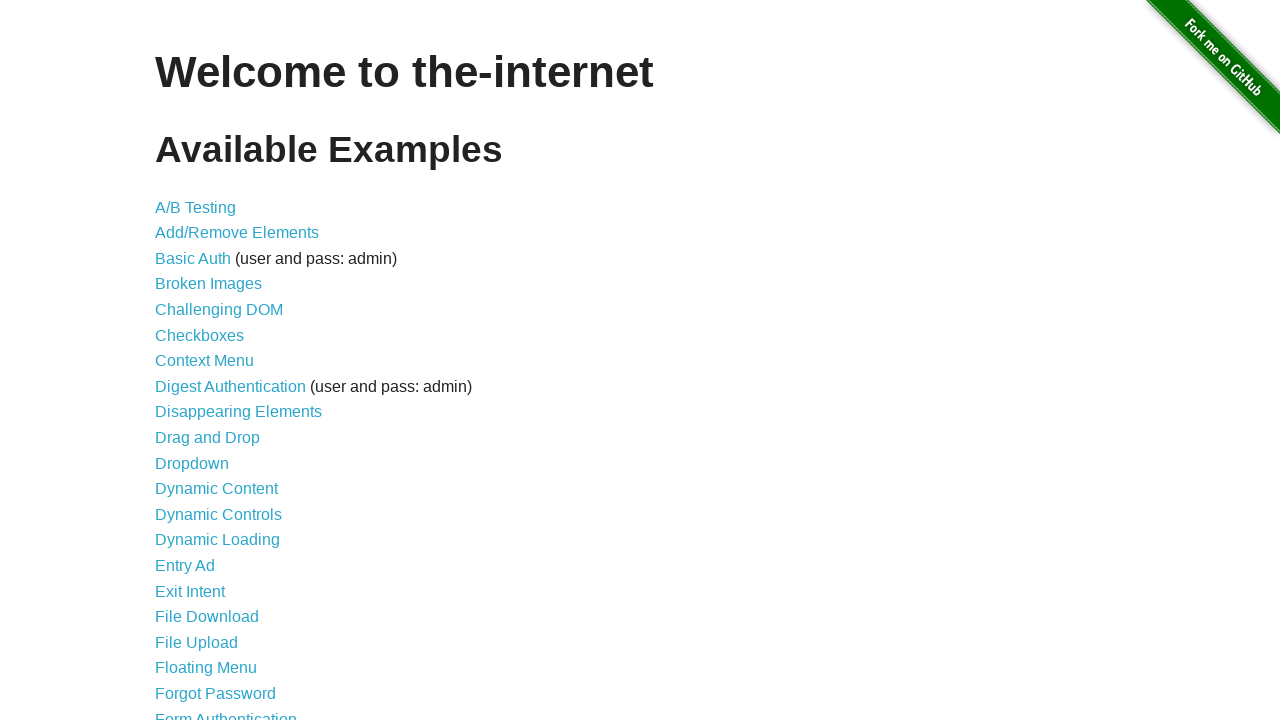

Clicked on Checkboxes link at (200, 335) on #content > ul > li:nth-child(6) > a
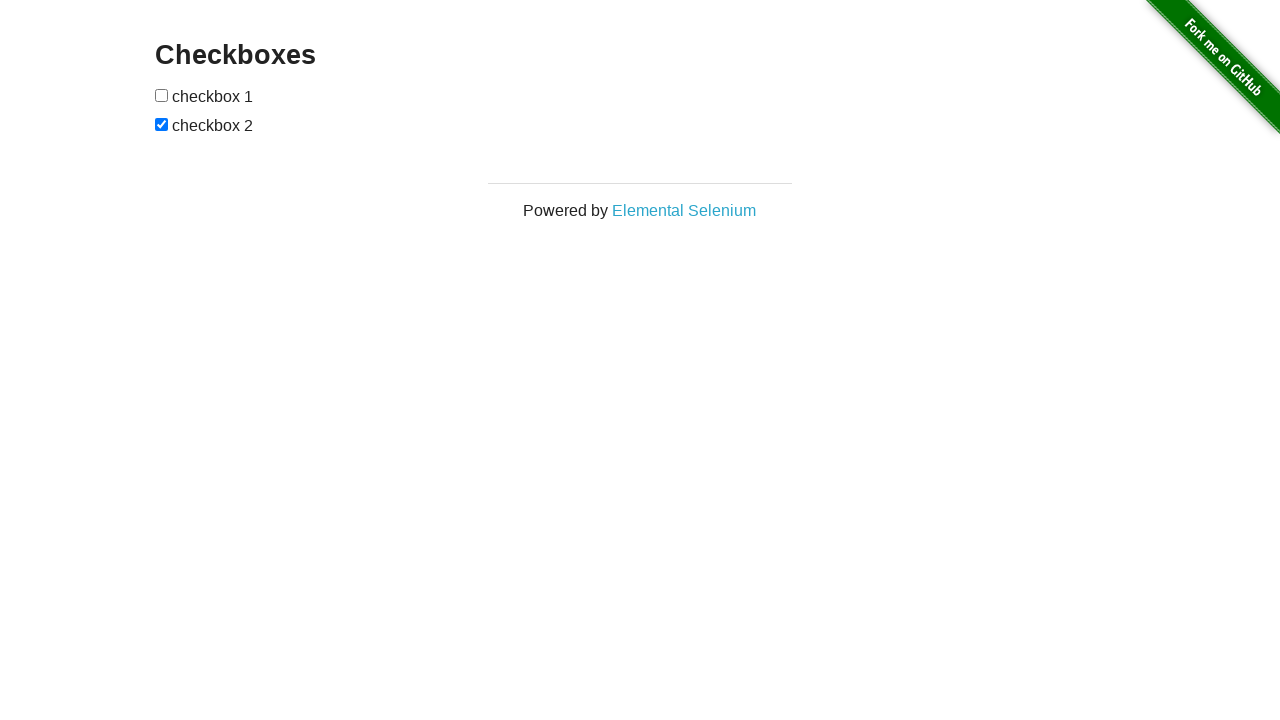

Checkboxes page loaded
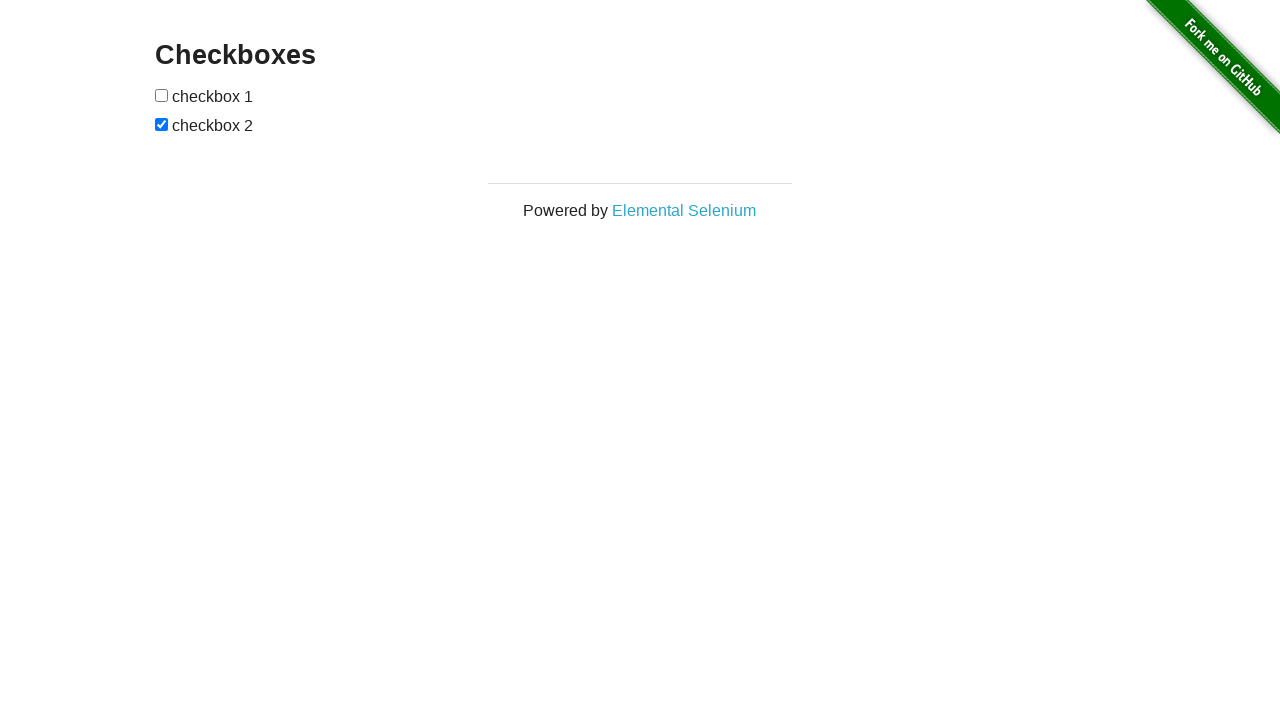

Clicked on first checkbox at (162, 95) on #checkboxes > input[type=checkbox]:nth-child(1)
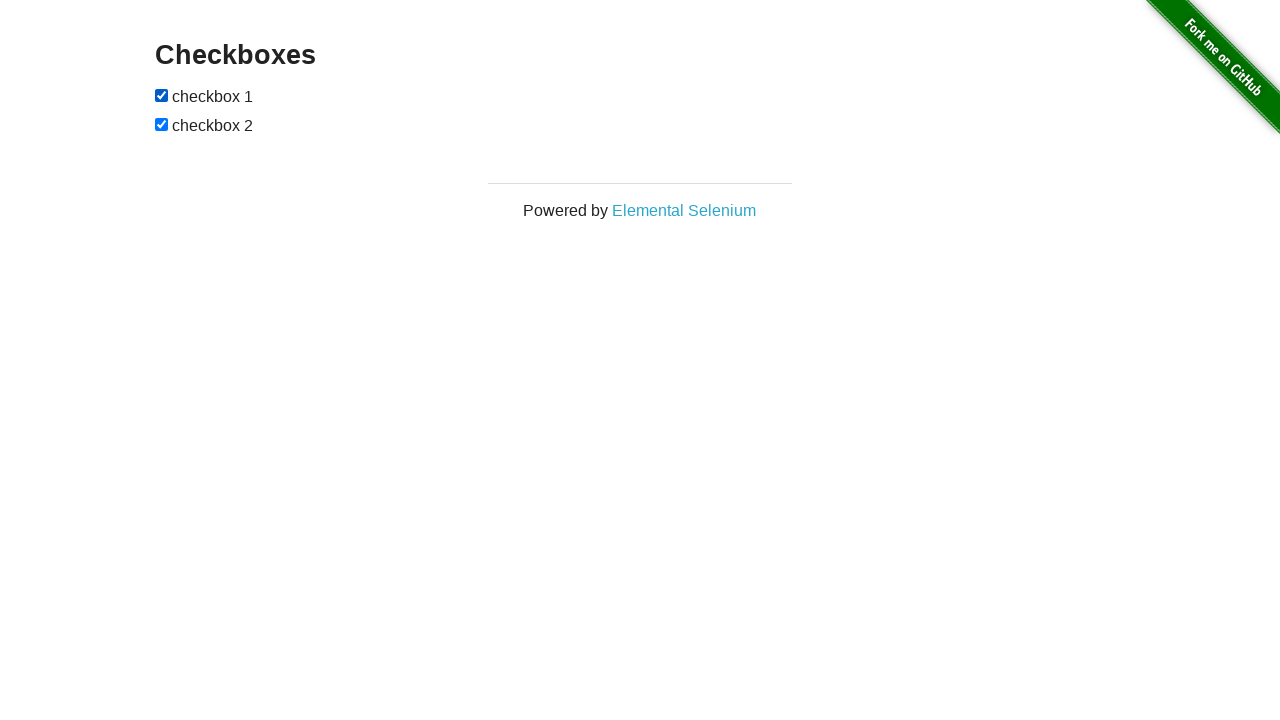

Clicked on second checkbox at (162, 124) on #checkboxes > input[type=checkbox]:nth-child(3)
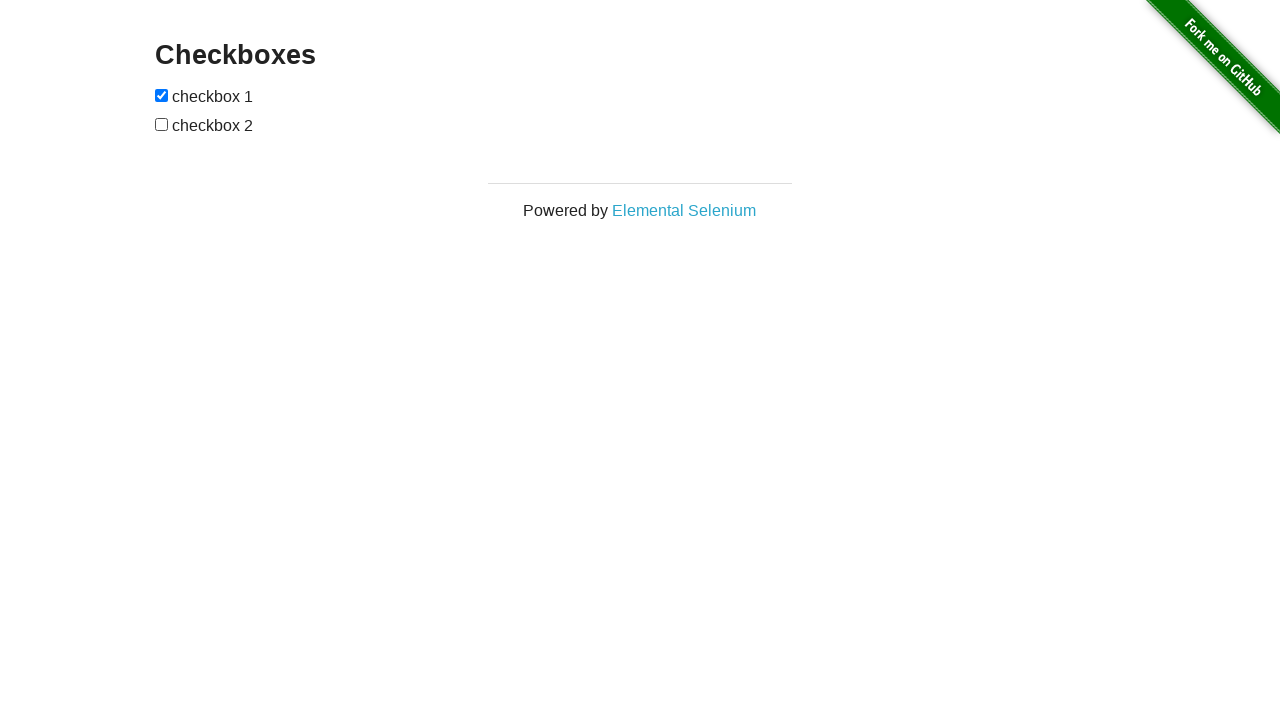

Navigated back to main page
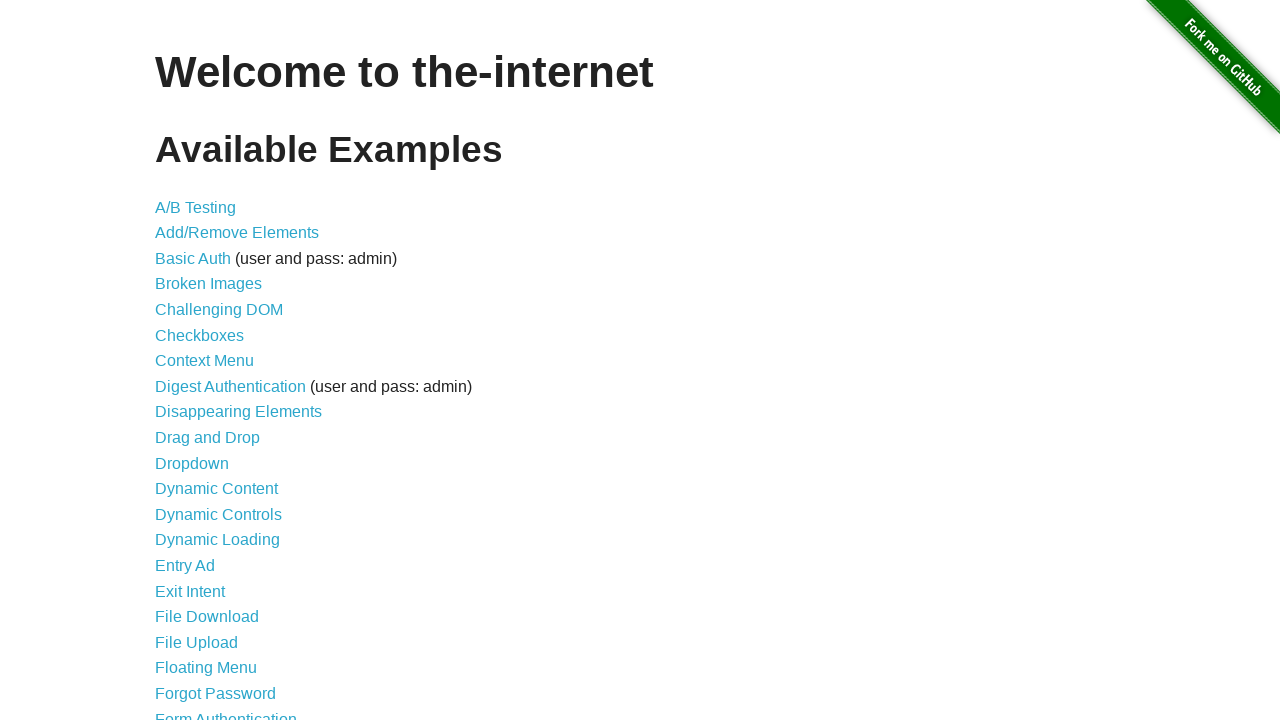

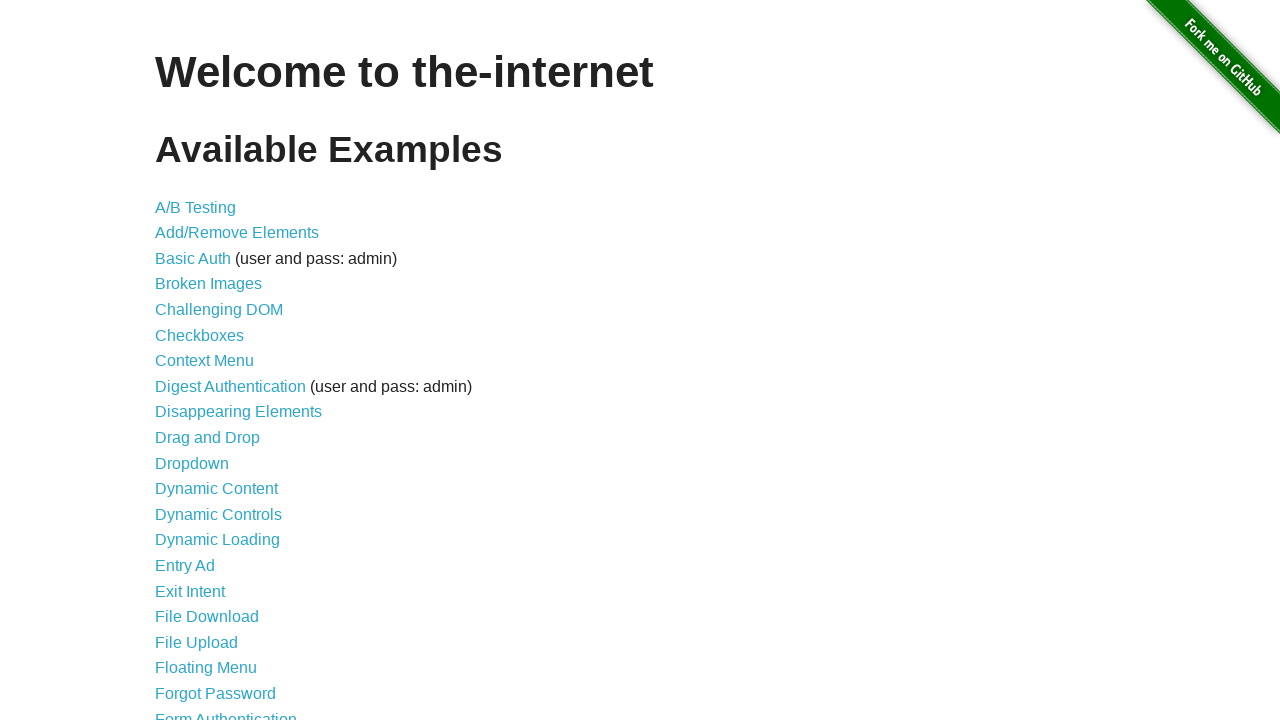